Navigates to the Rahul Shetty Academy Automation Practice page and verifies that list items are present on the page

Starting URL: https://rahulshettyacademy.com/AutomationPractice/

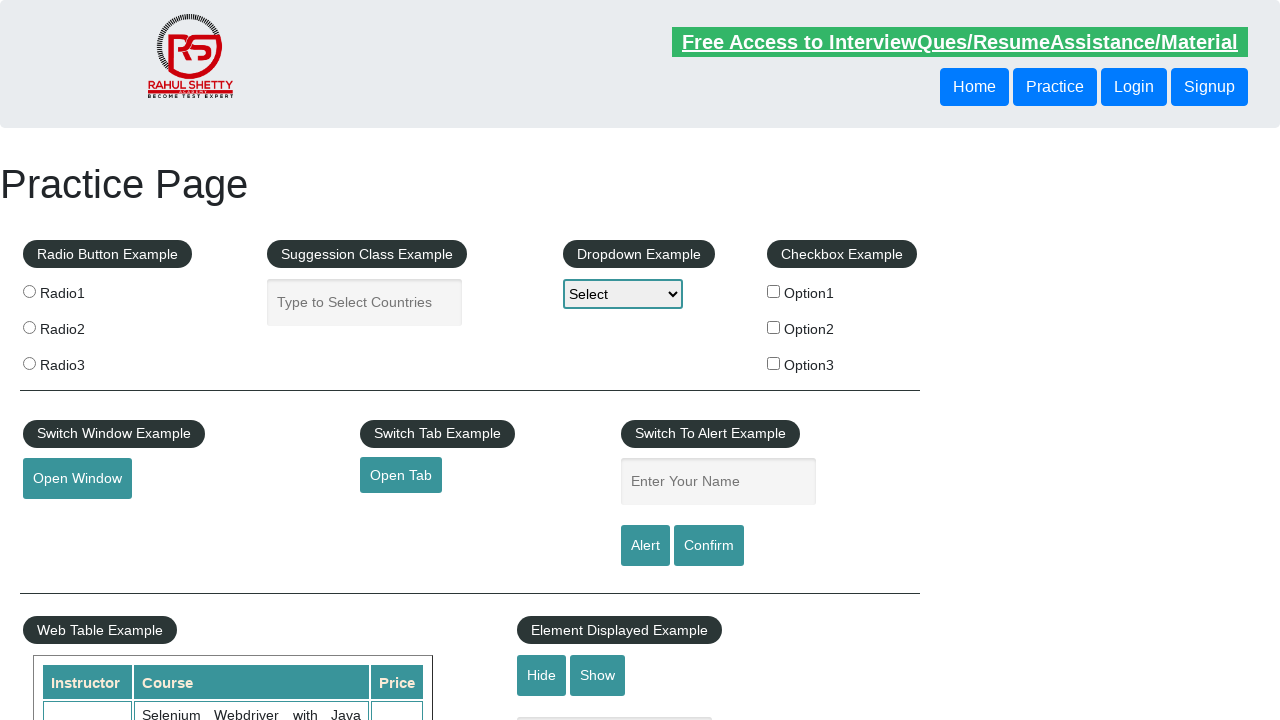

Navigated to Rahul Shetty Academy Automation Practice page
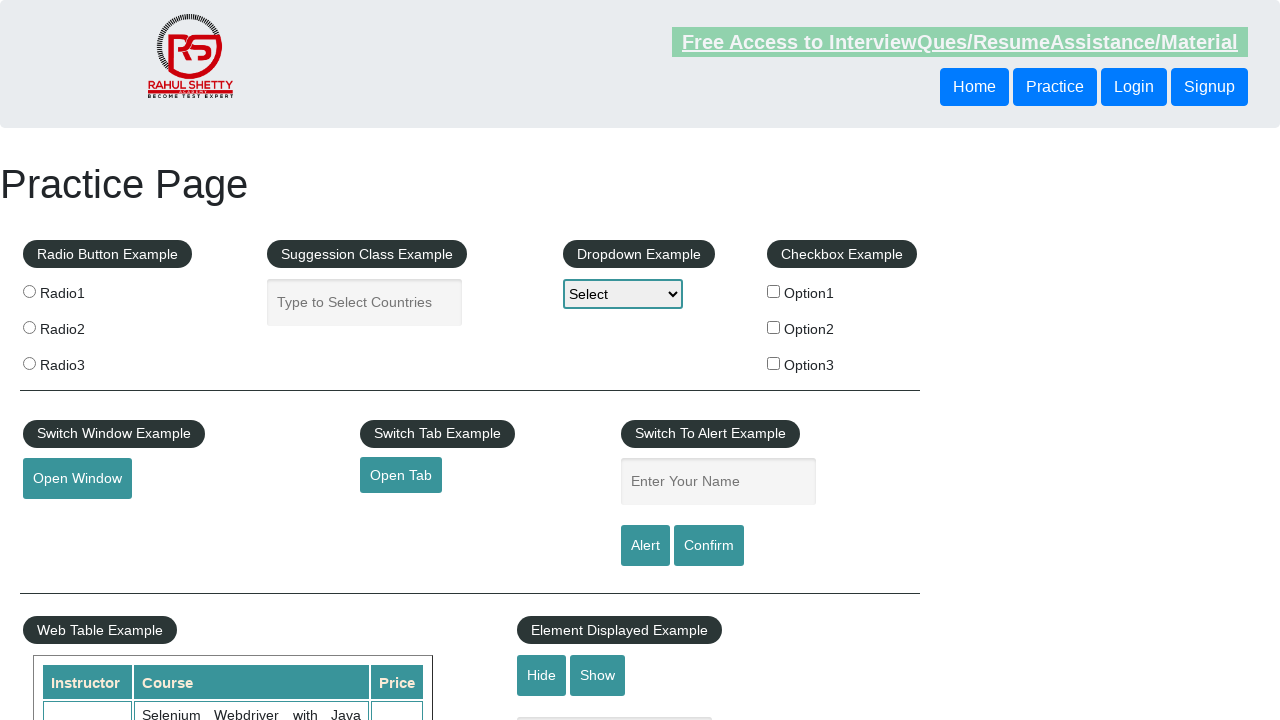

List items selector loaded on the page
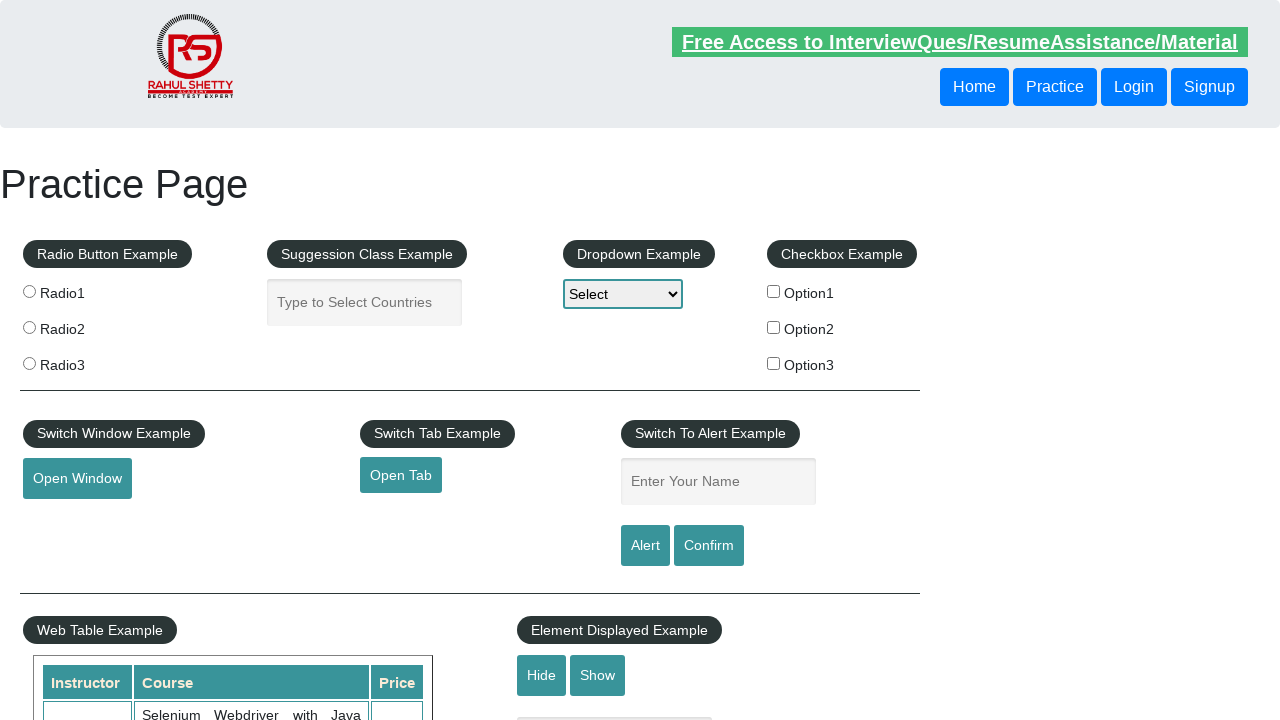

Retrieved all list items from the page
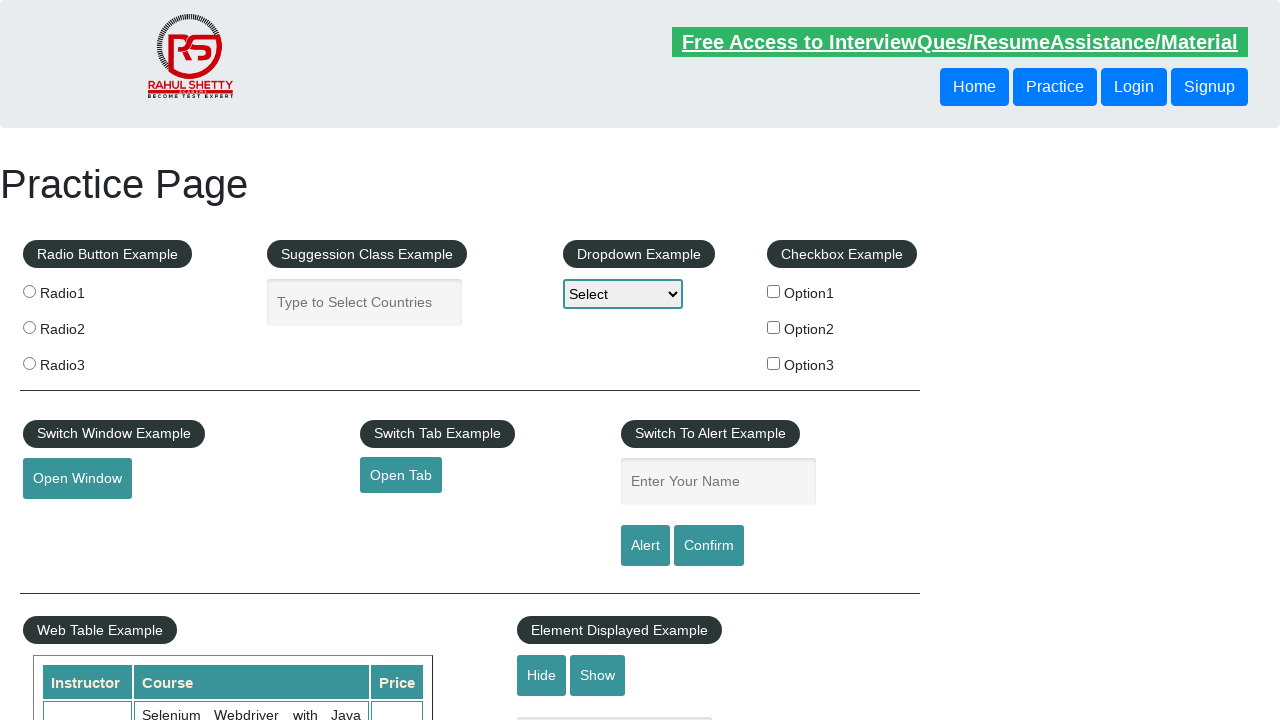

Verified that 20 list items are present on the page
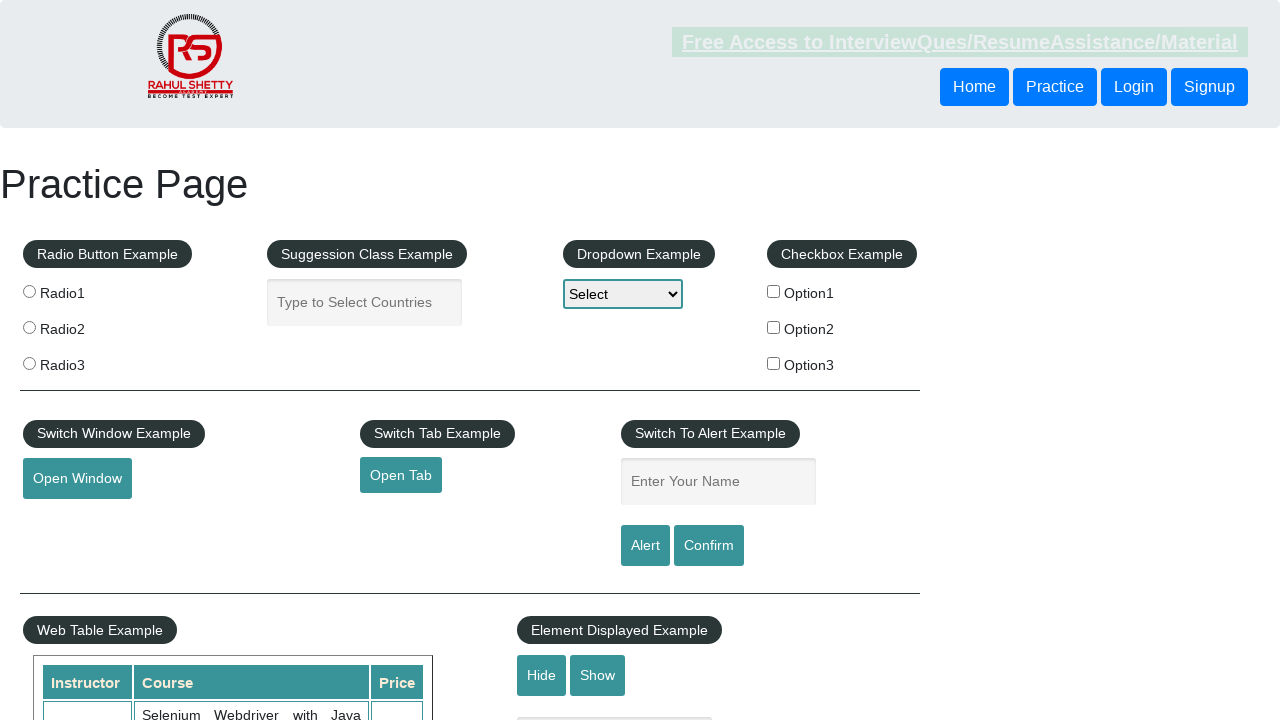

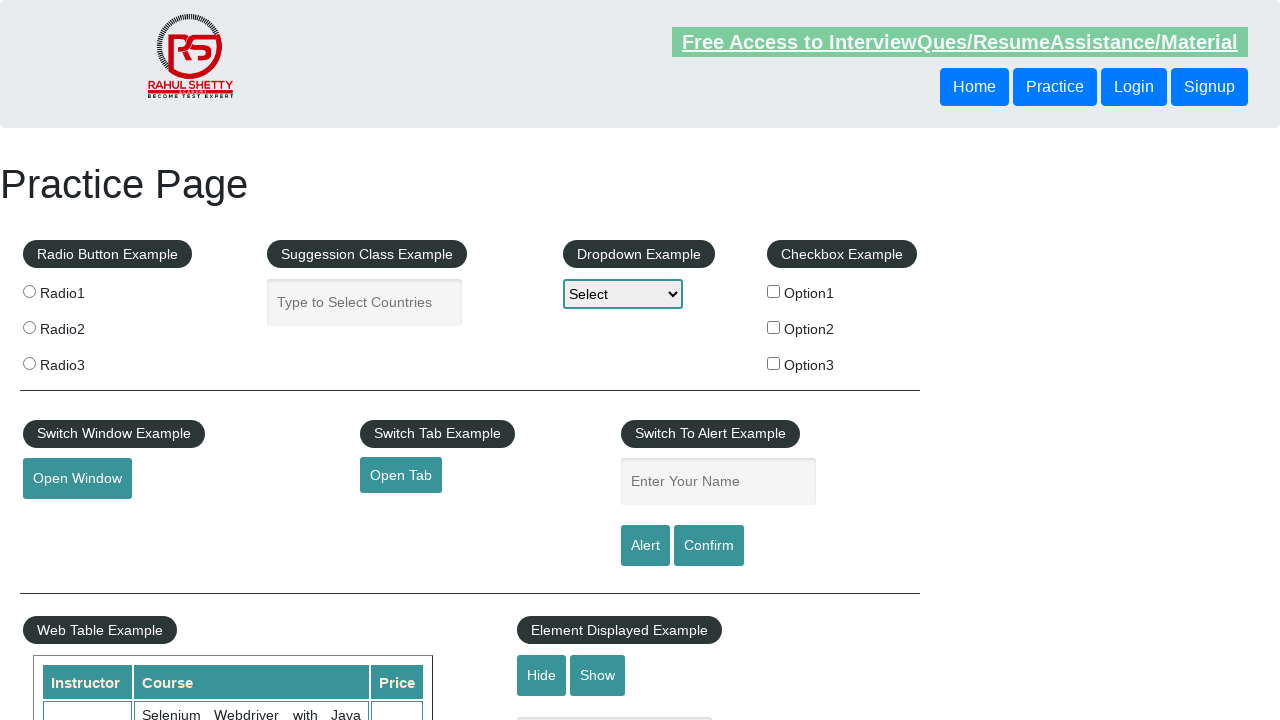